Tests a slow calculator application by setting a delay, performing an addition operation (7+8), and verifying the result equals 15

Starting URL: https://bonigarcia.dev/selenium-webdriver-java/slow-calculator.html

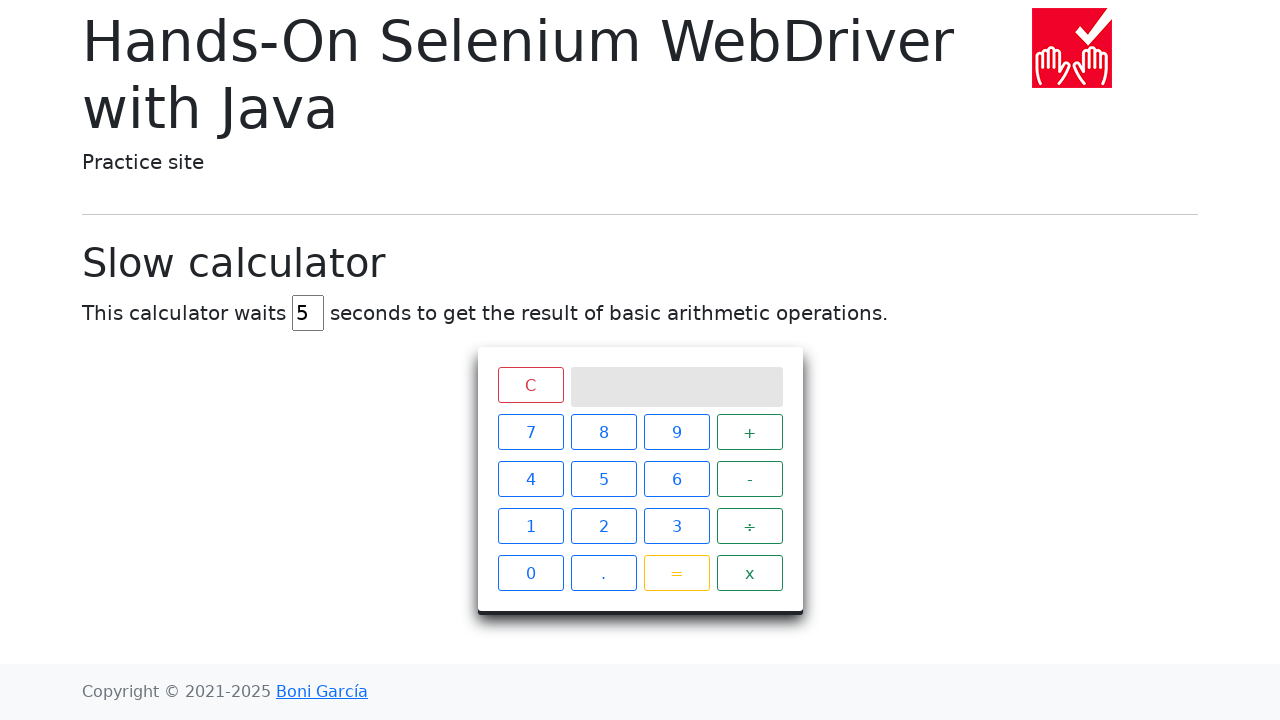

Cleared the delay field on #delay
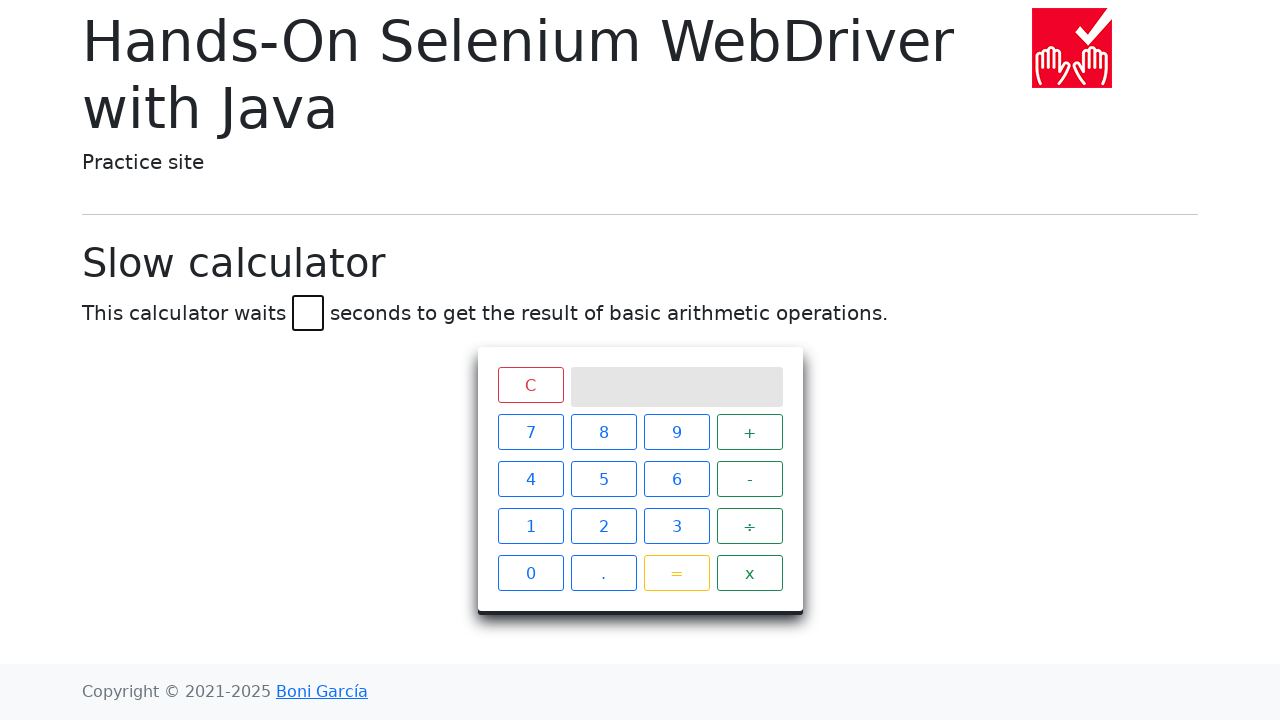

Set delay to 45 seconds on #delay
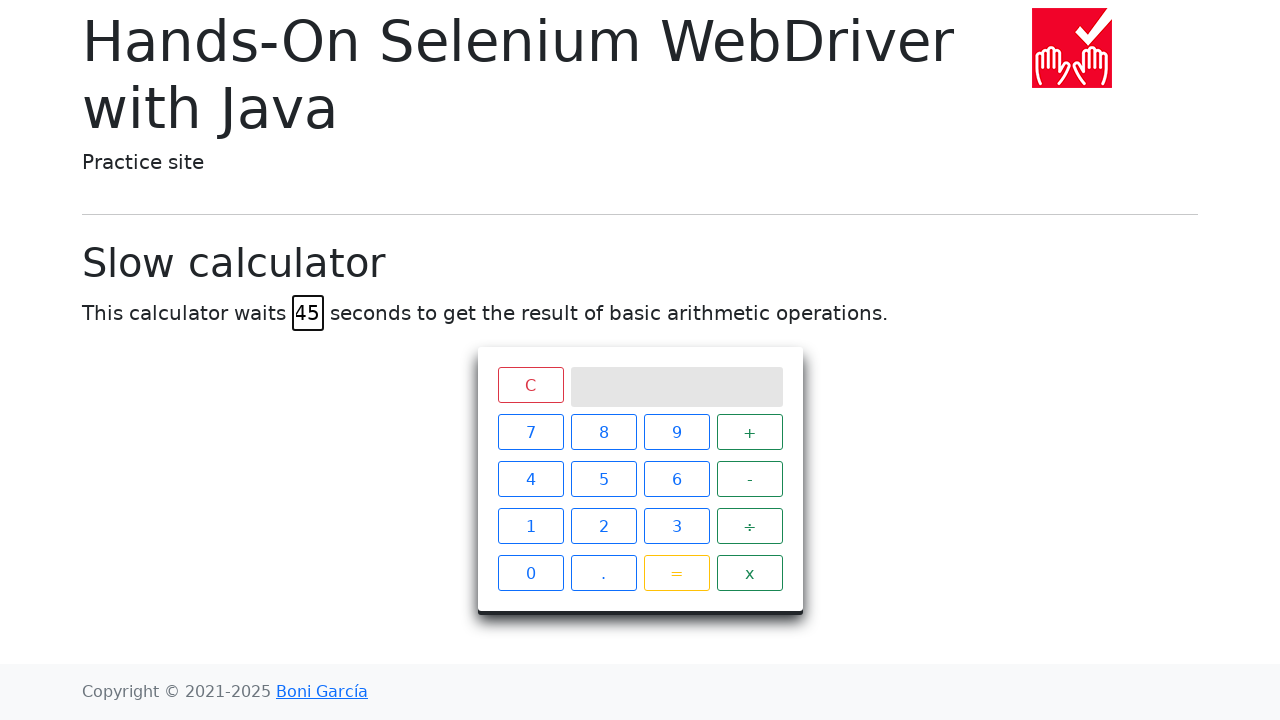

Clicked number 7 at (530, 432) on xpath=//span[text()='7']
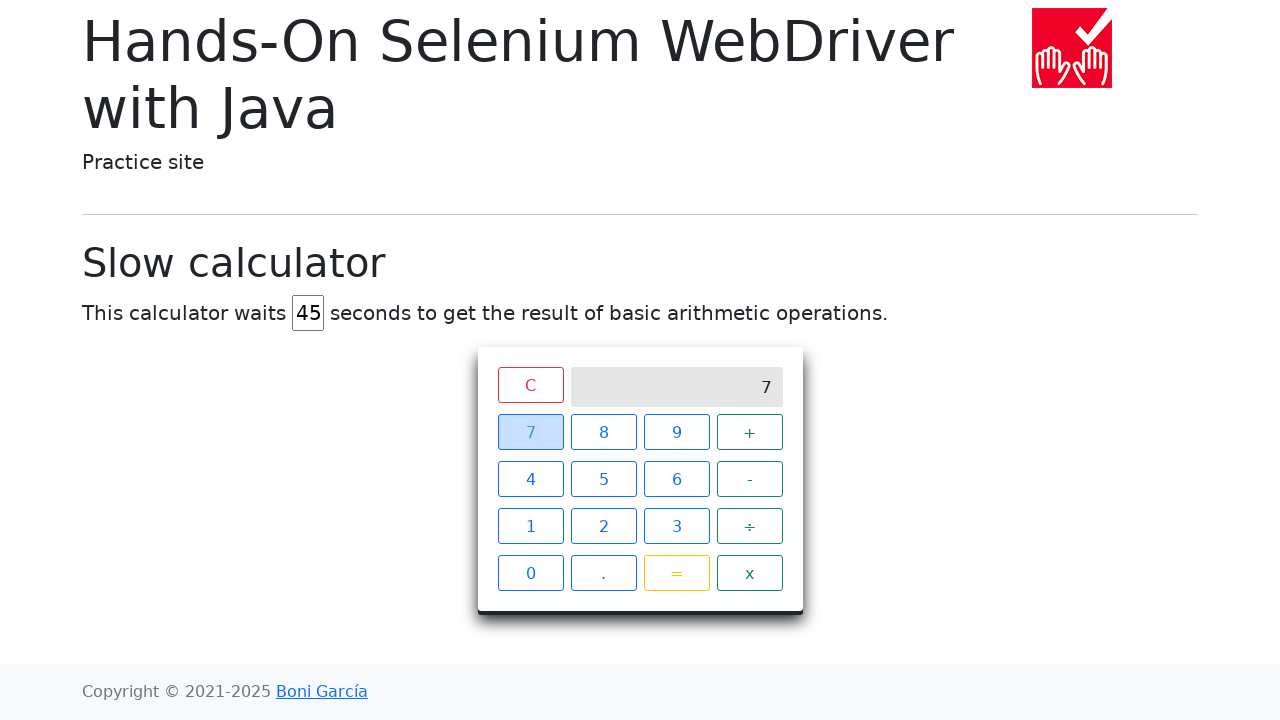

Clicked plus operator at (750, 432) on xpath=//span[text()='+']
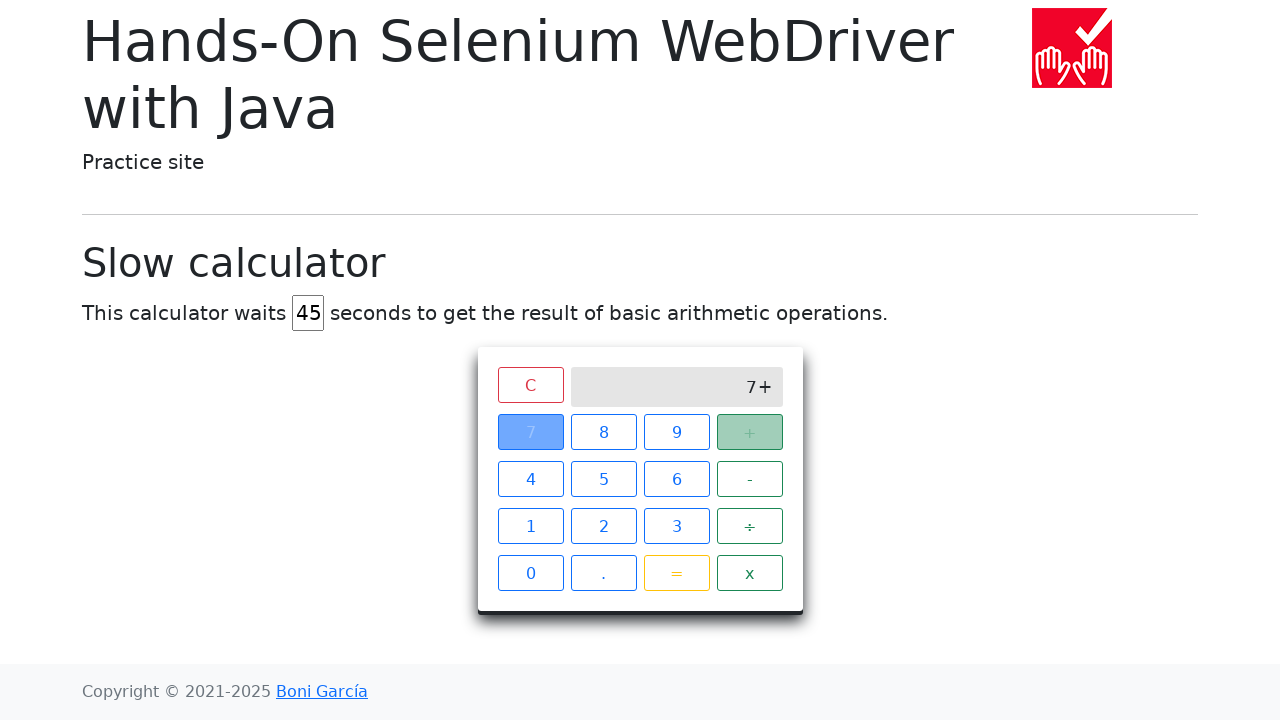

Clicked number 8 at (604, 432) on xpath=//span[text()='8']
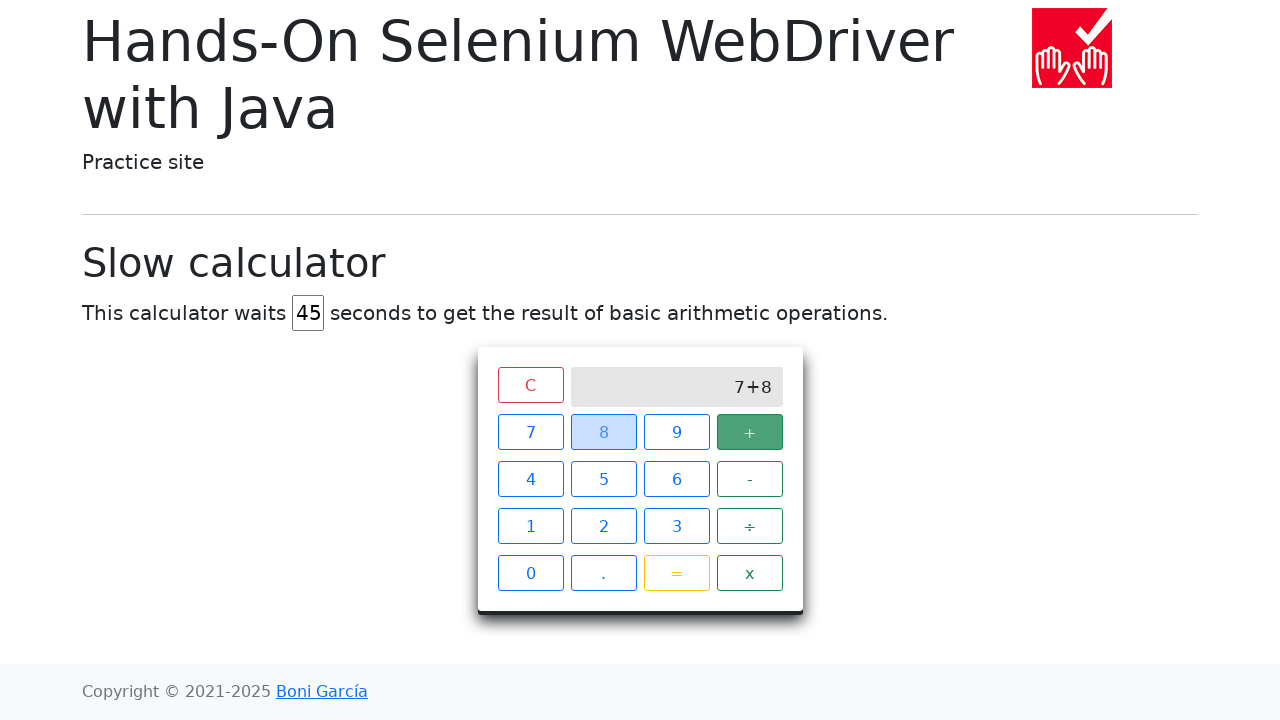

Clicked equals button at (676, 573) on xpath=//span[text()='=']
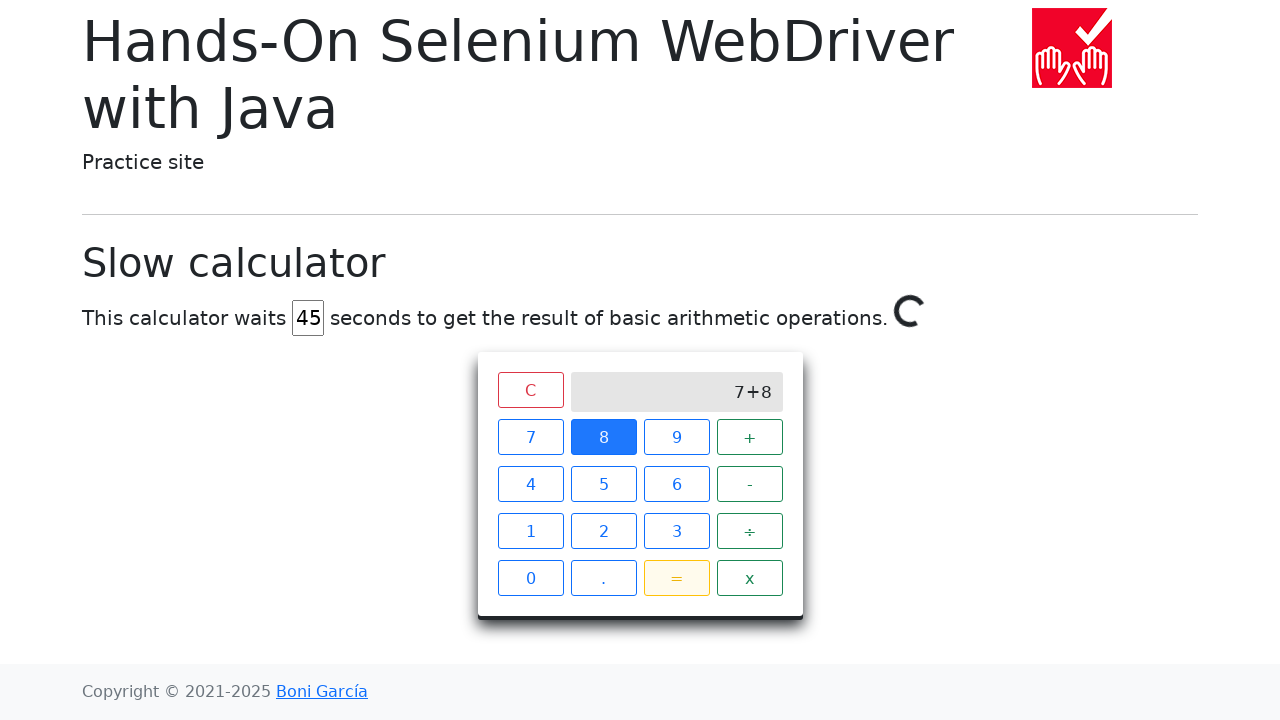

Waited for calculation result to equal 15 (completed after 45 second delay)
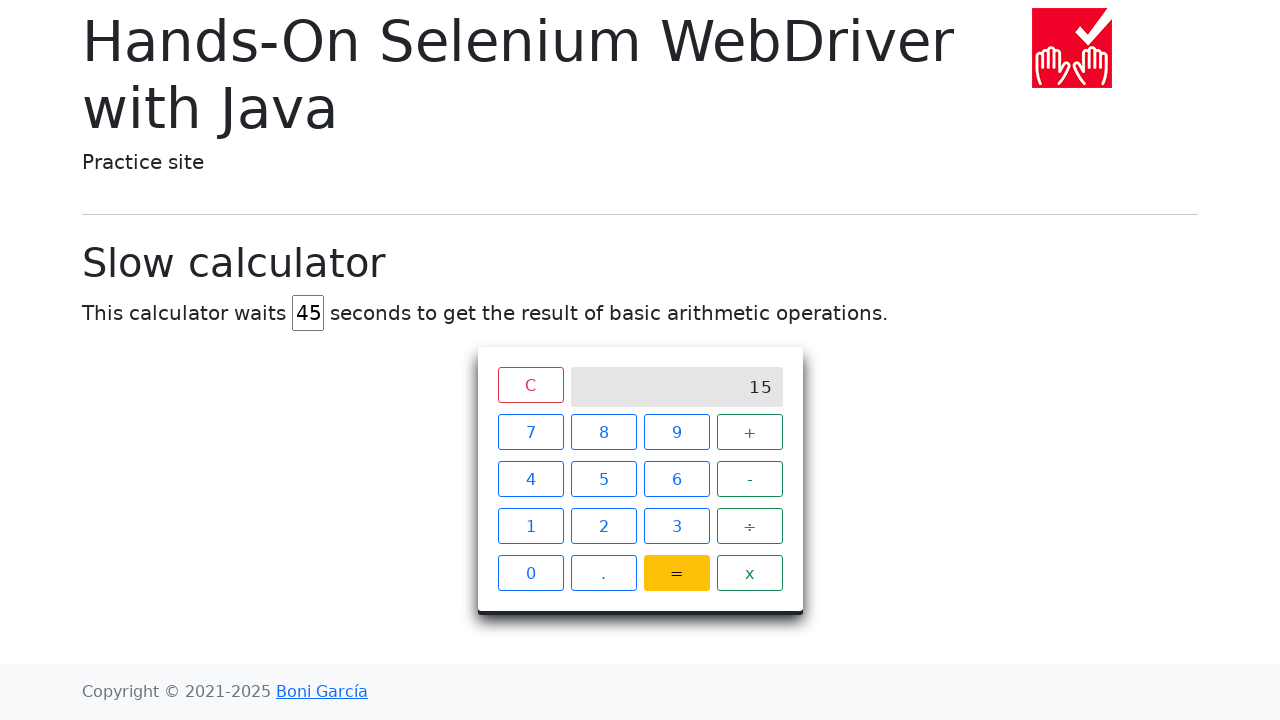

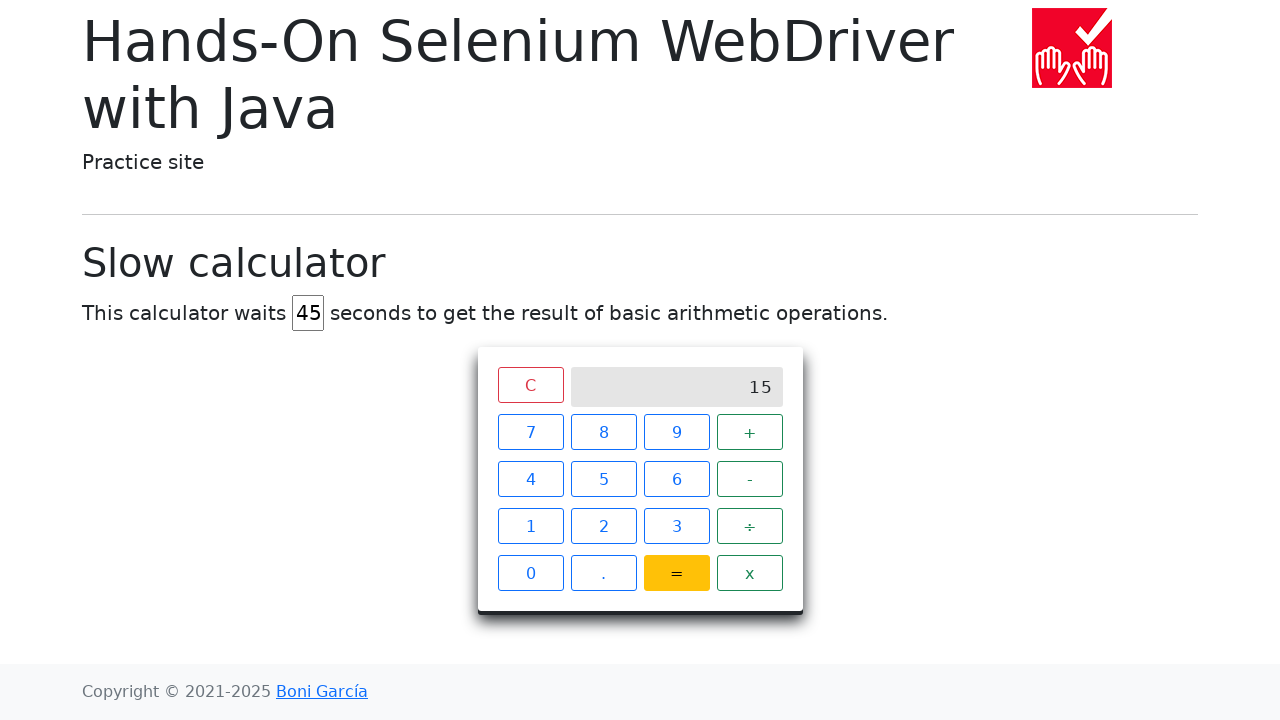